Tests the Shifting Content page by verifying the page title and three example links are visible, then navigates to each example (Menu Element, An image, List) and back to the main page.

Starting URL: https://the-internet.herokuapp.com/shifting_content

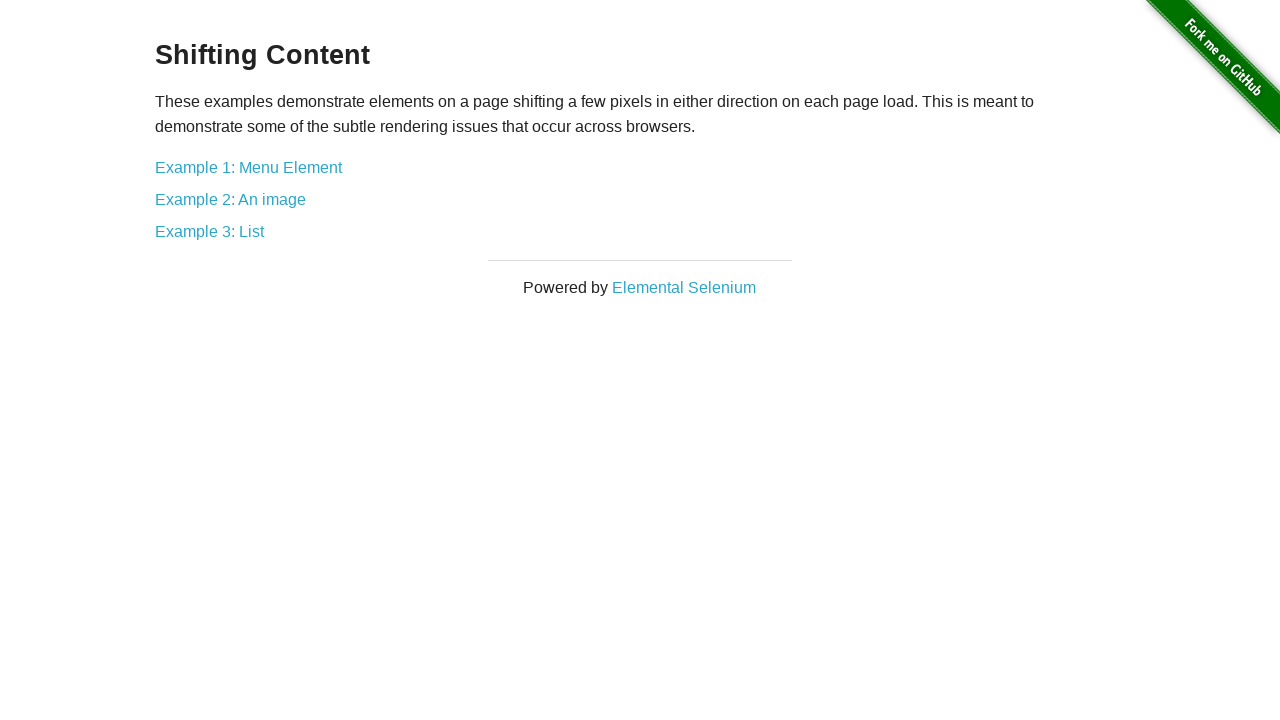

Waited for and found page title element
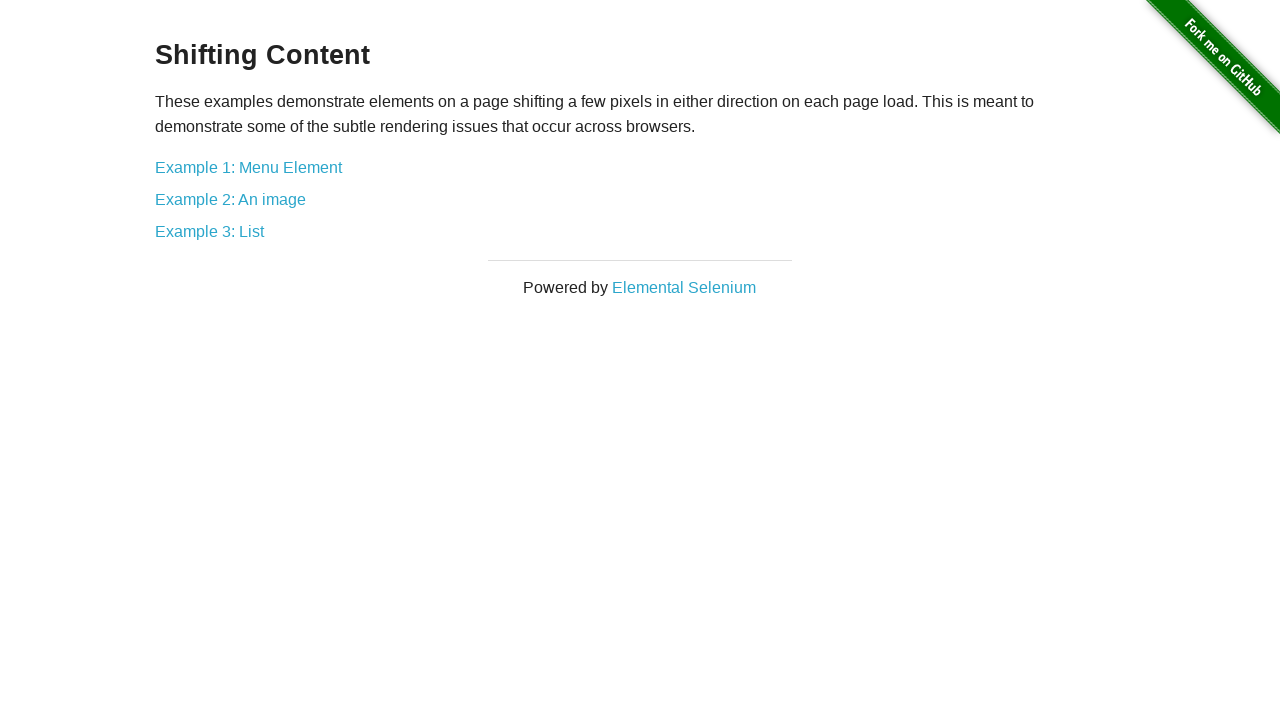

Verified page title is 'Shifting Content'
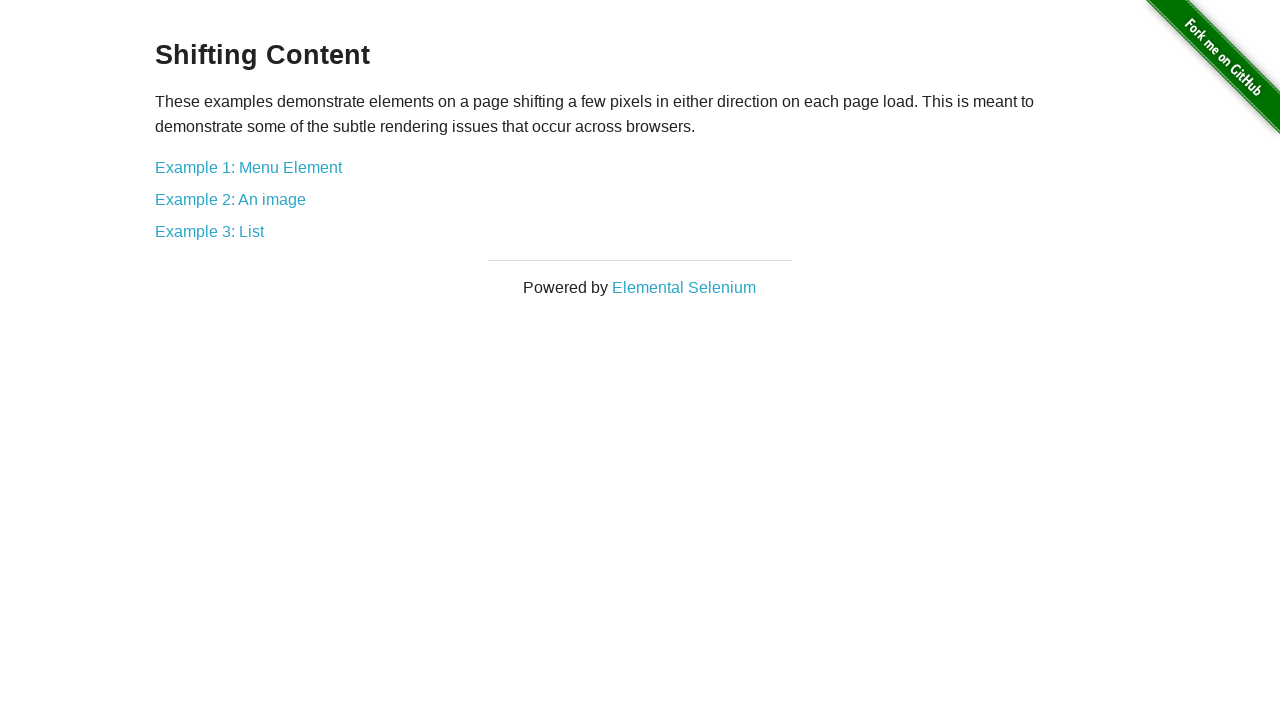

Waited for Example 1: Menu Element link
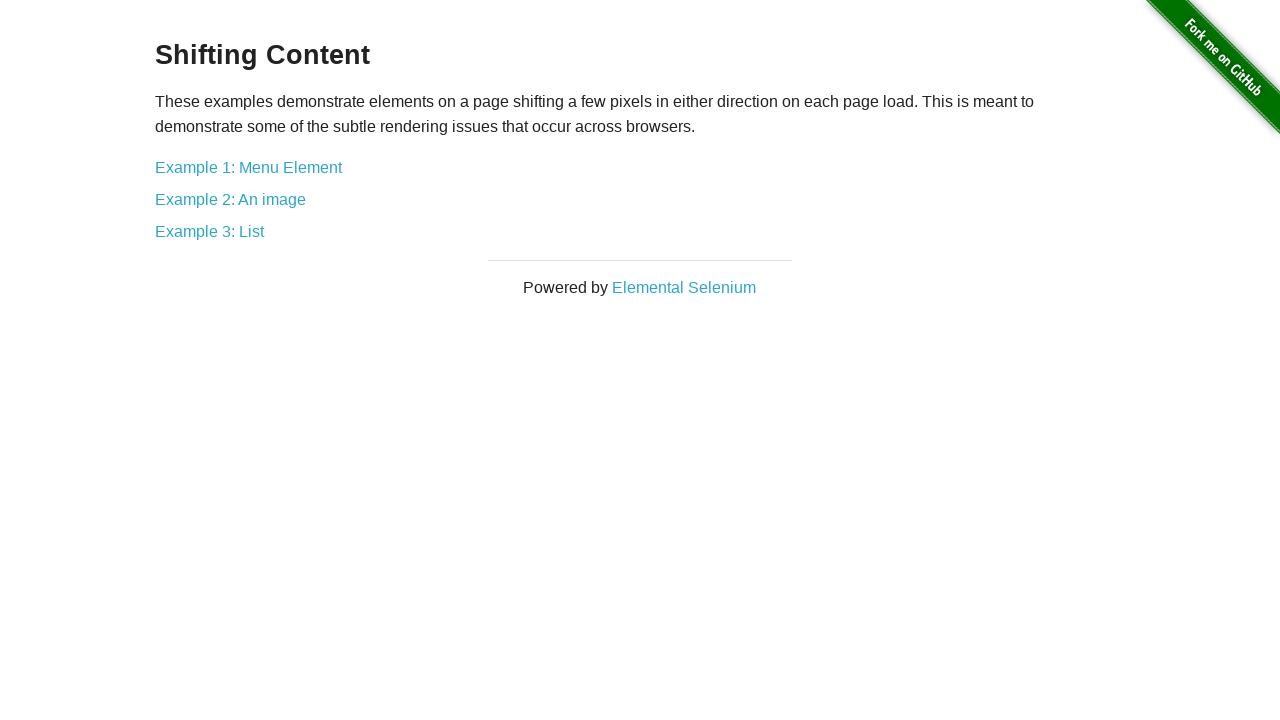

Verified Example 1 link is visible
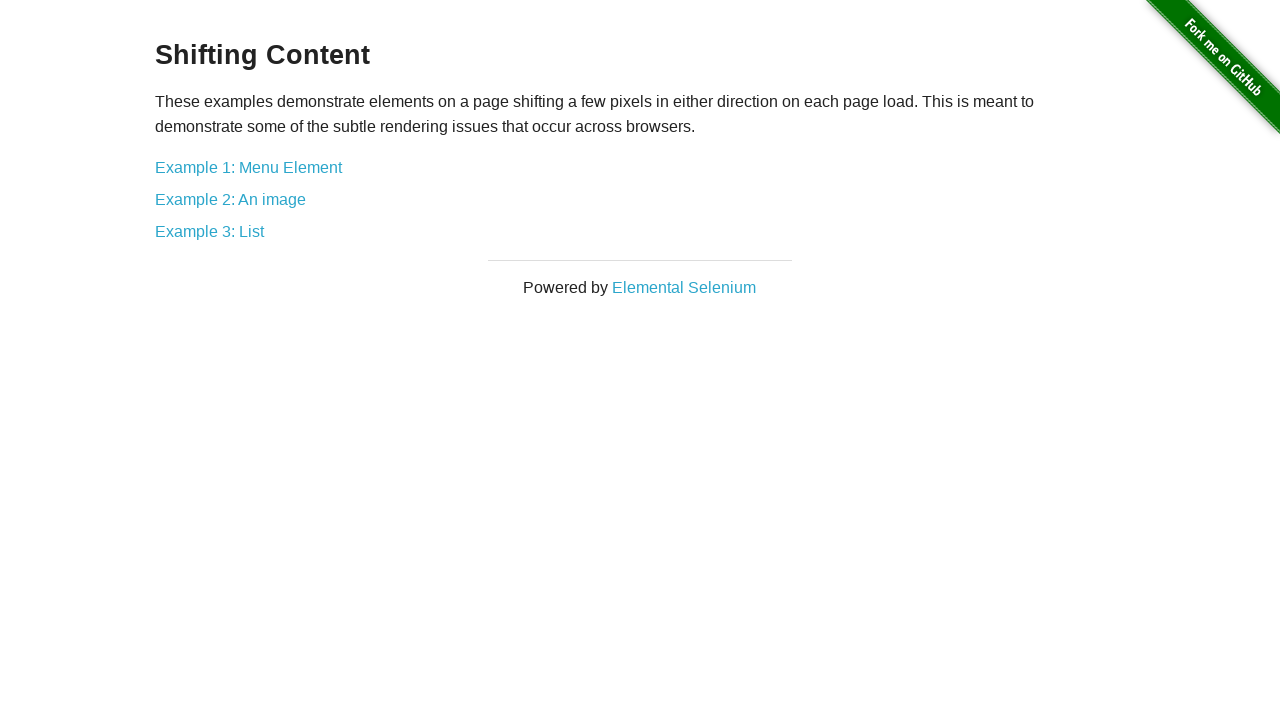

Waited for Example 2: An image link
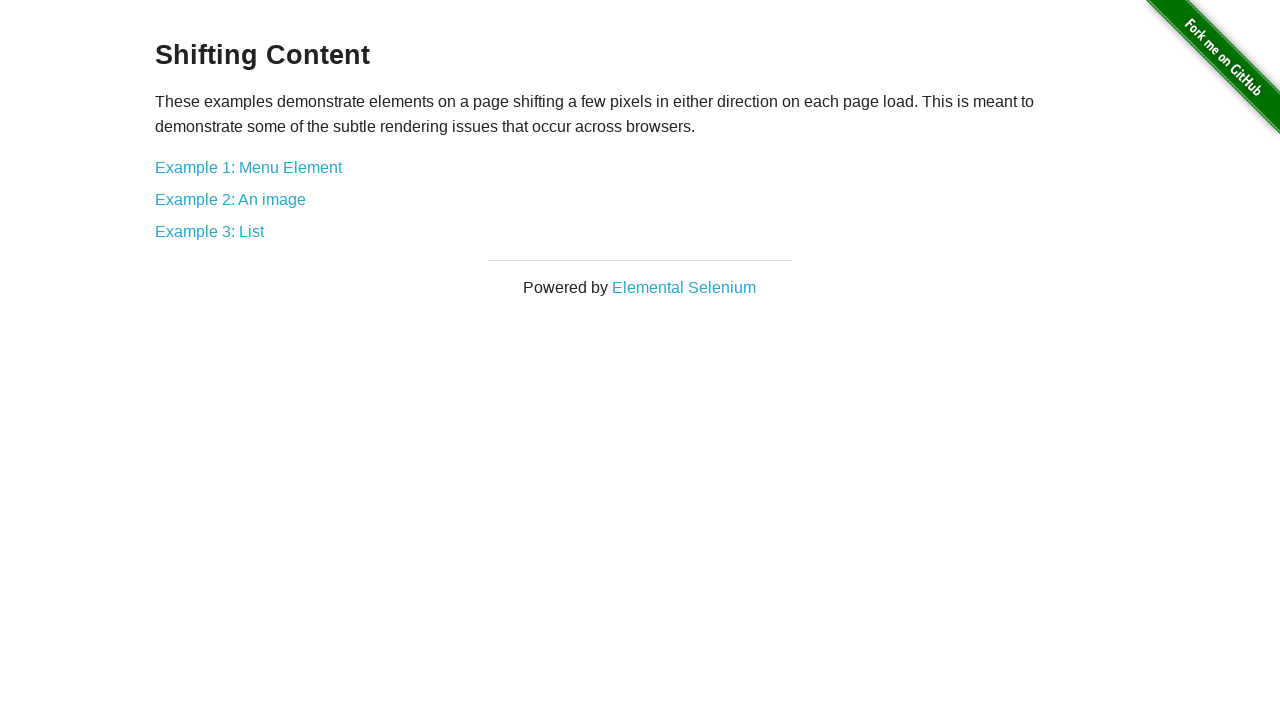

Verified Example 2 link is visible
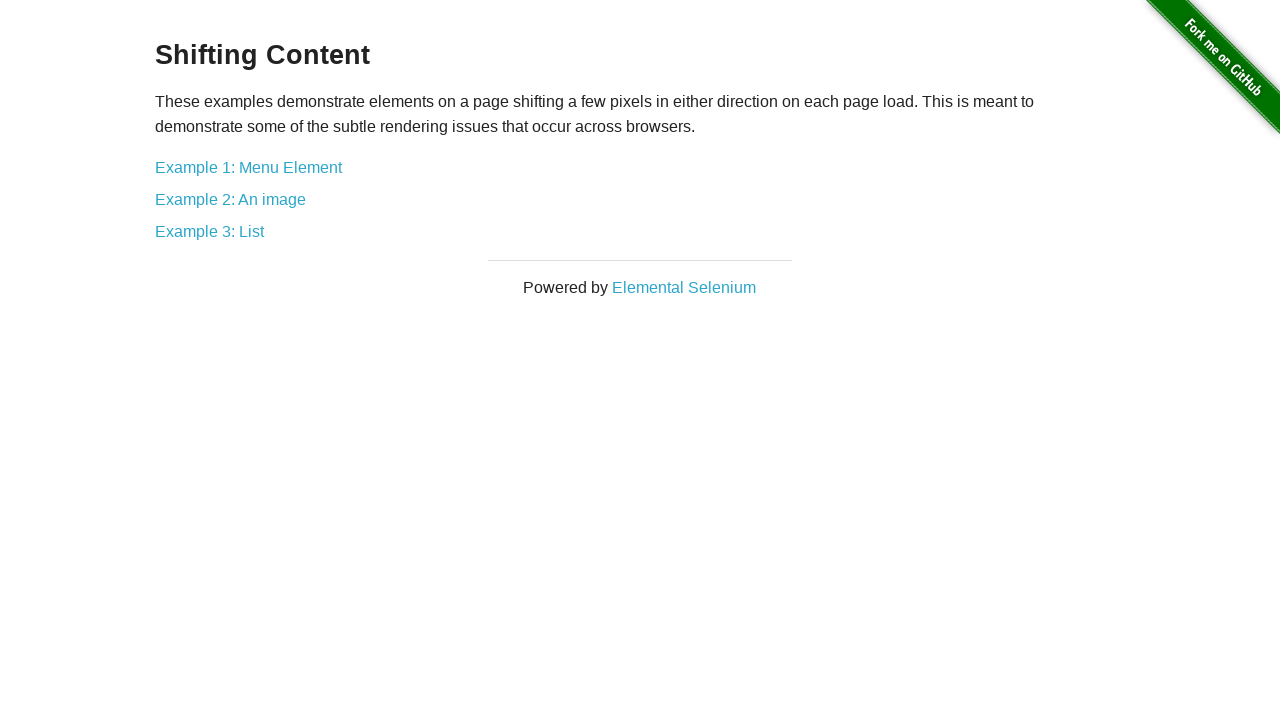

Waited for Example 3: List link
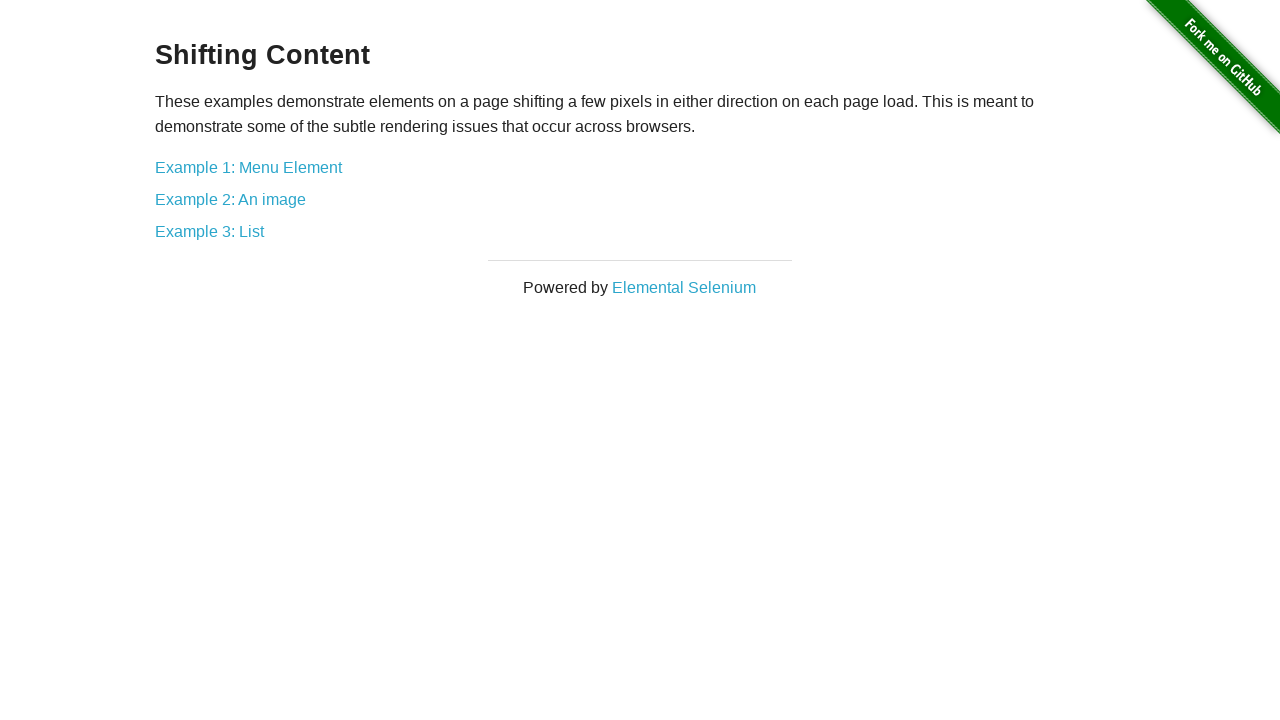

Verified Example 3 link is visible
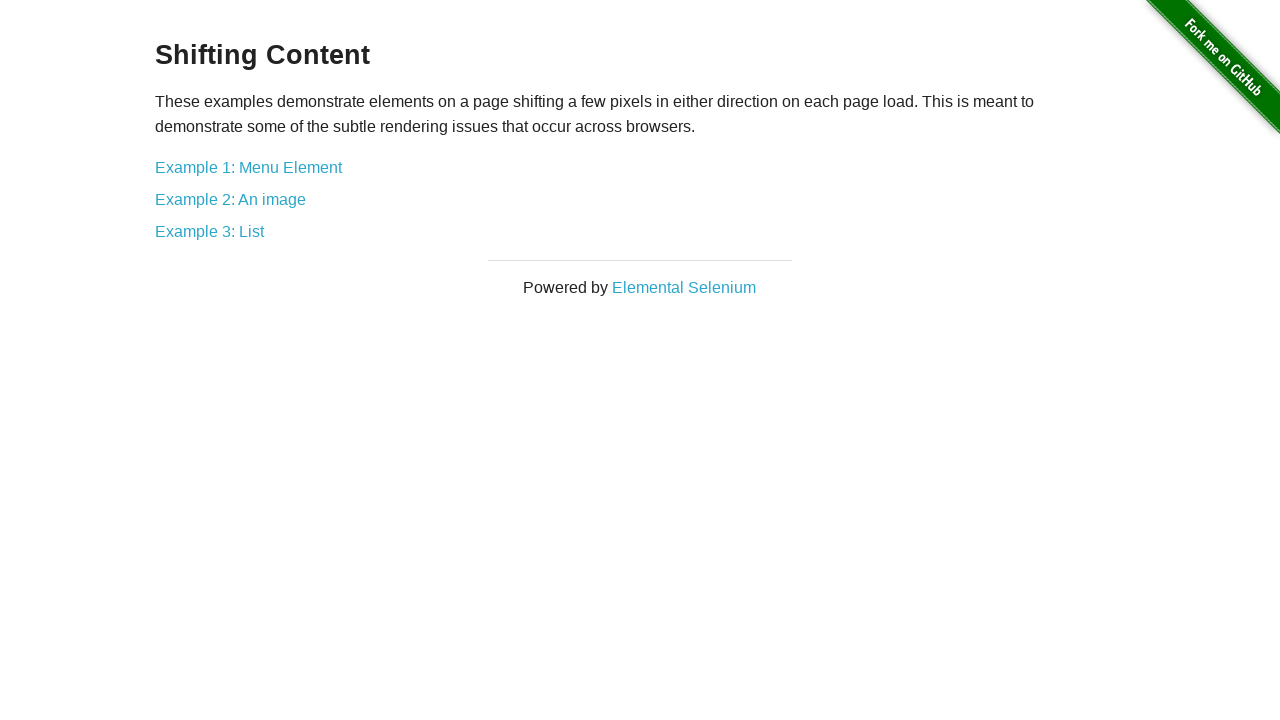

Clicked Example 1: Menu Element link at (248, 167) on text=Example 1: Menu Element
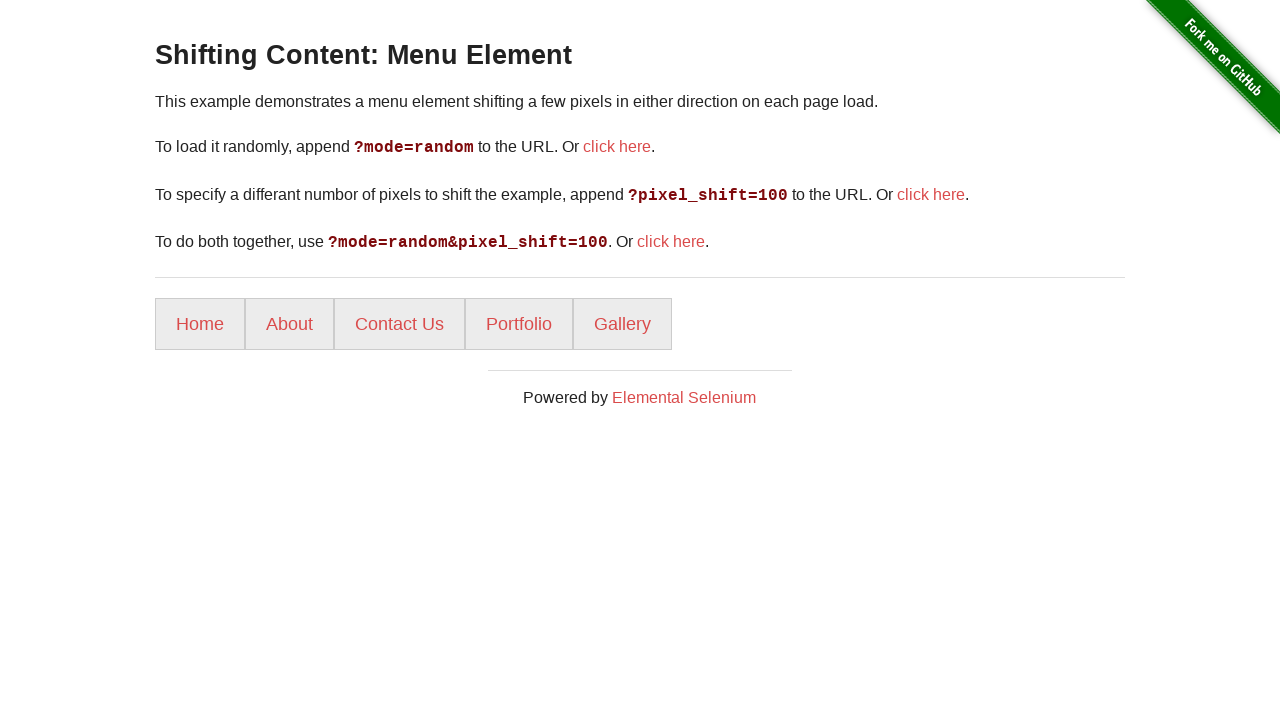

Loaded Menu Element example page
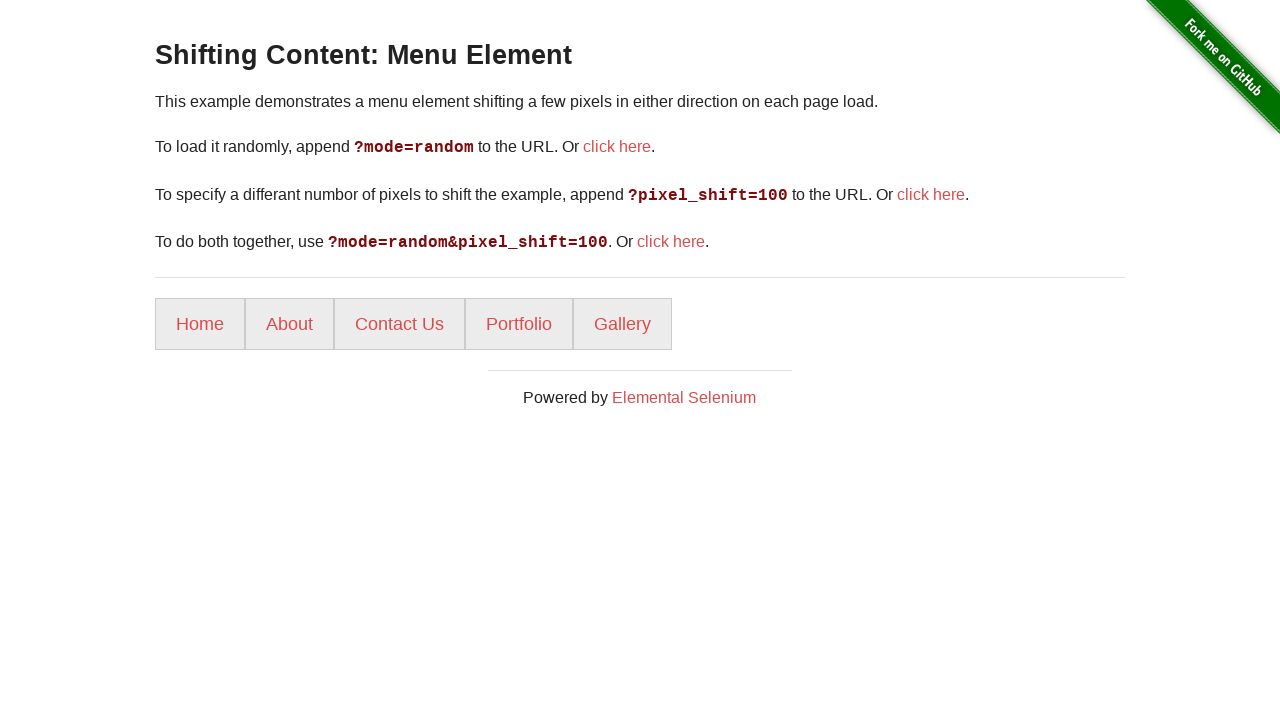

Navigated back to Shifting Content main page
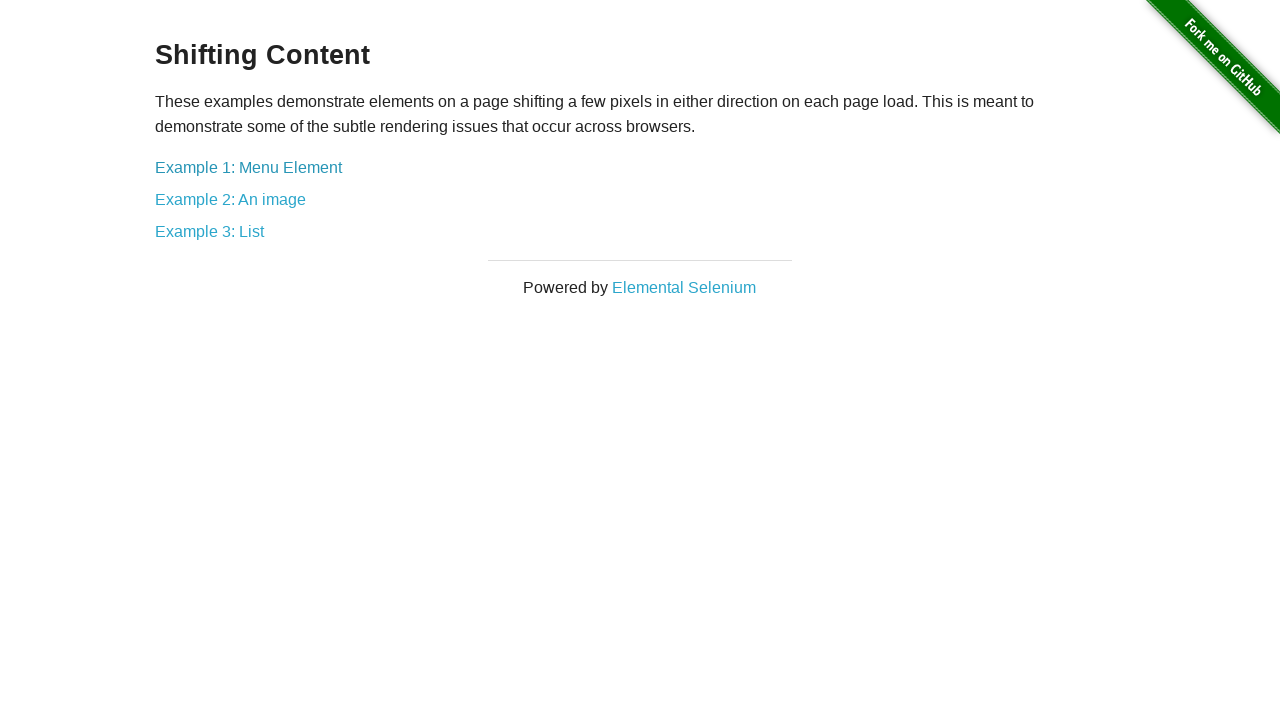

Clicked Example 2: An image link at (230, 199) on text=Example 2: An image
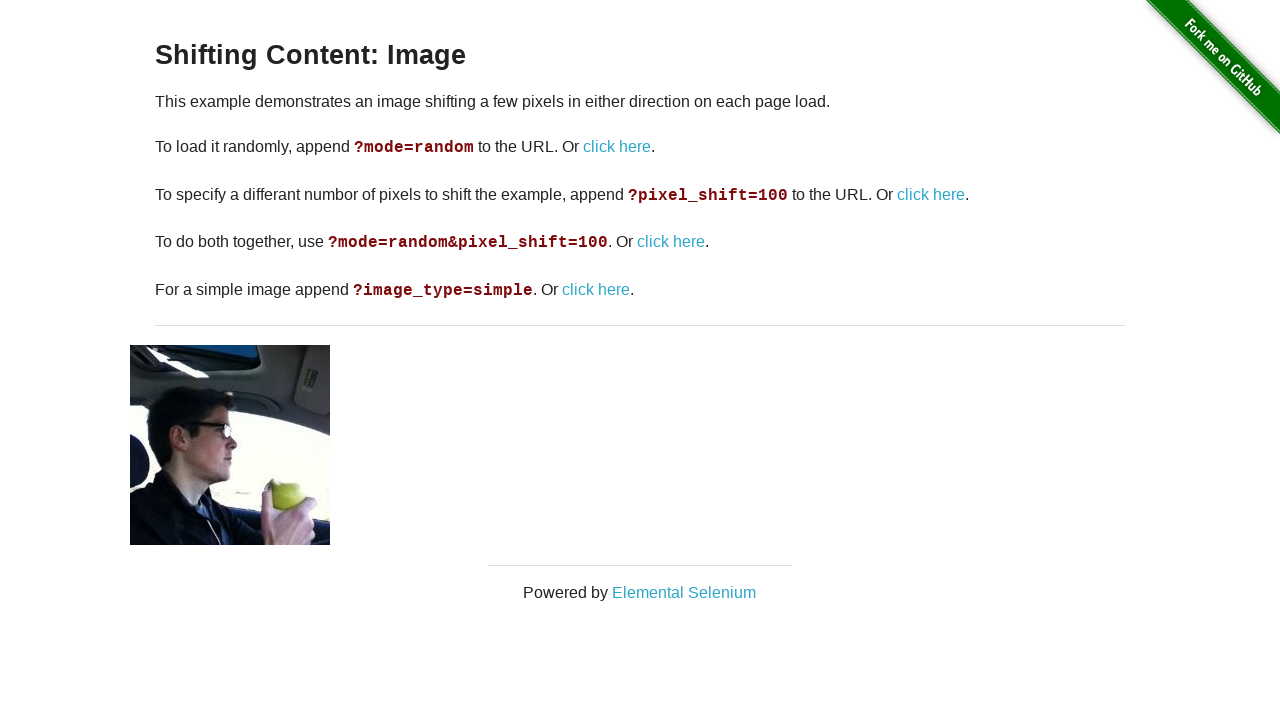

Loaded An image example page
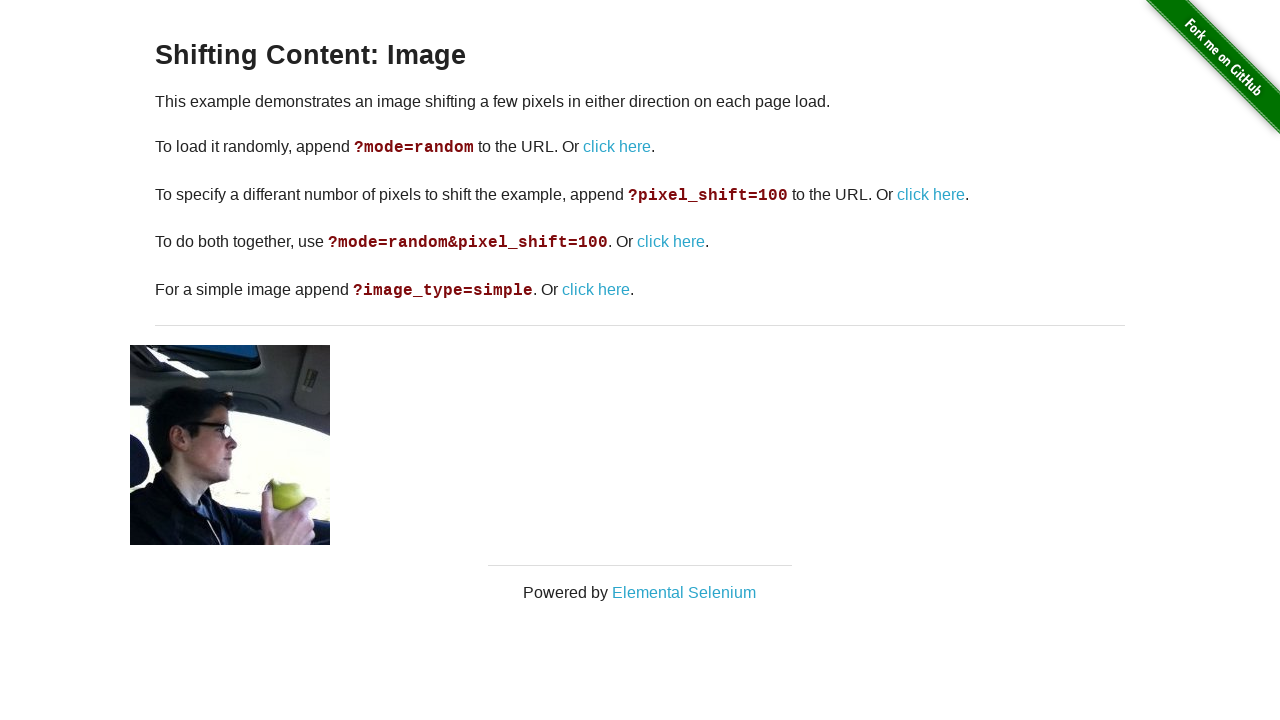

Navigated back to Shifting Content main page
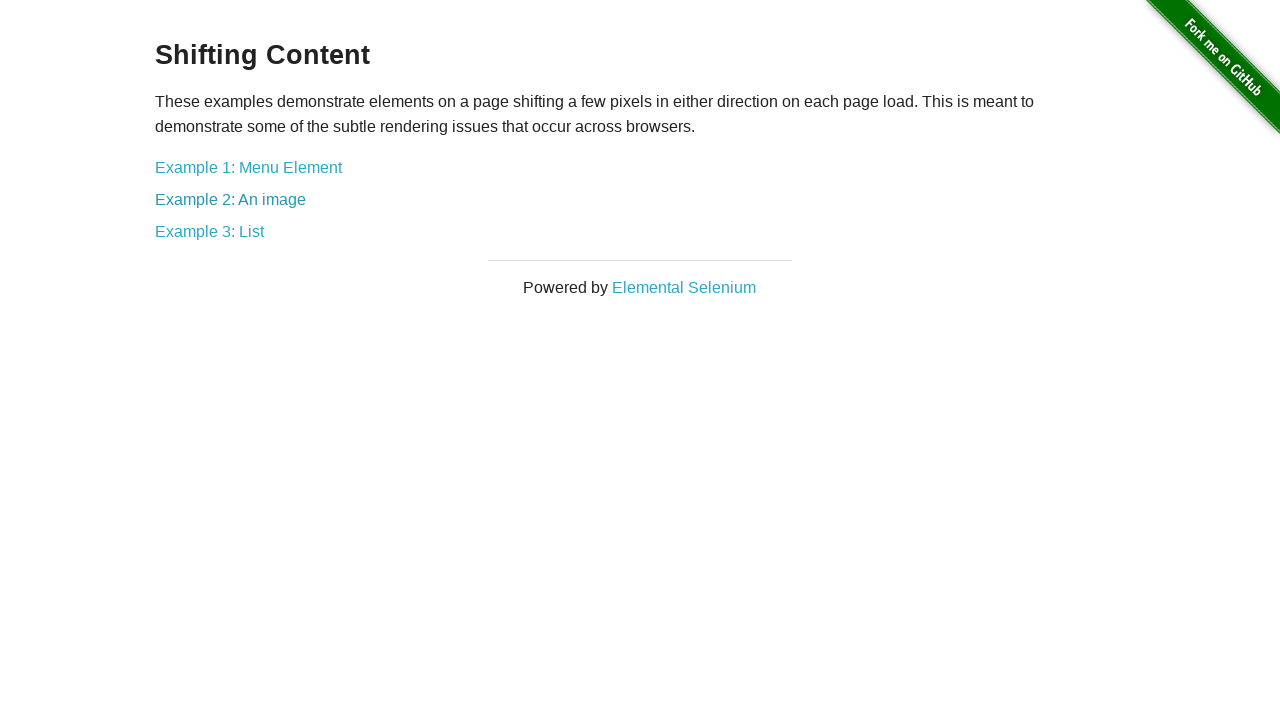

Clicked Example 3: List link at (210, 231) on text=Example 3: List
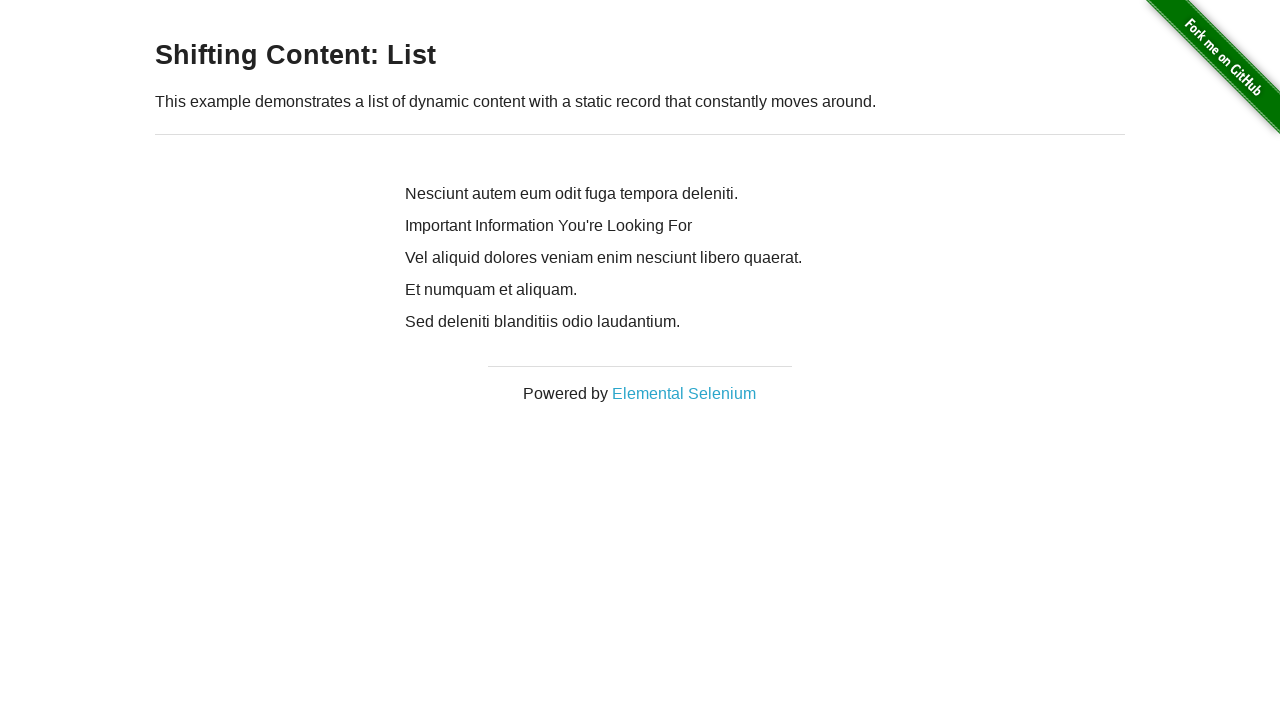

Loaded List example page
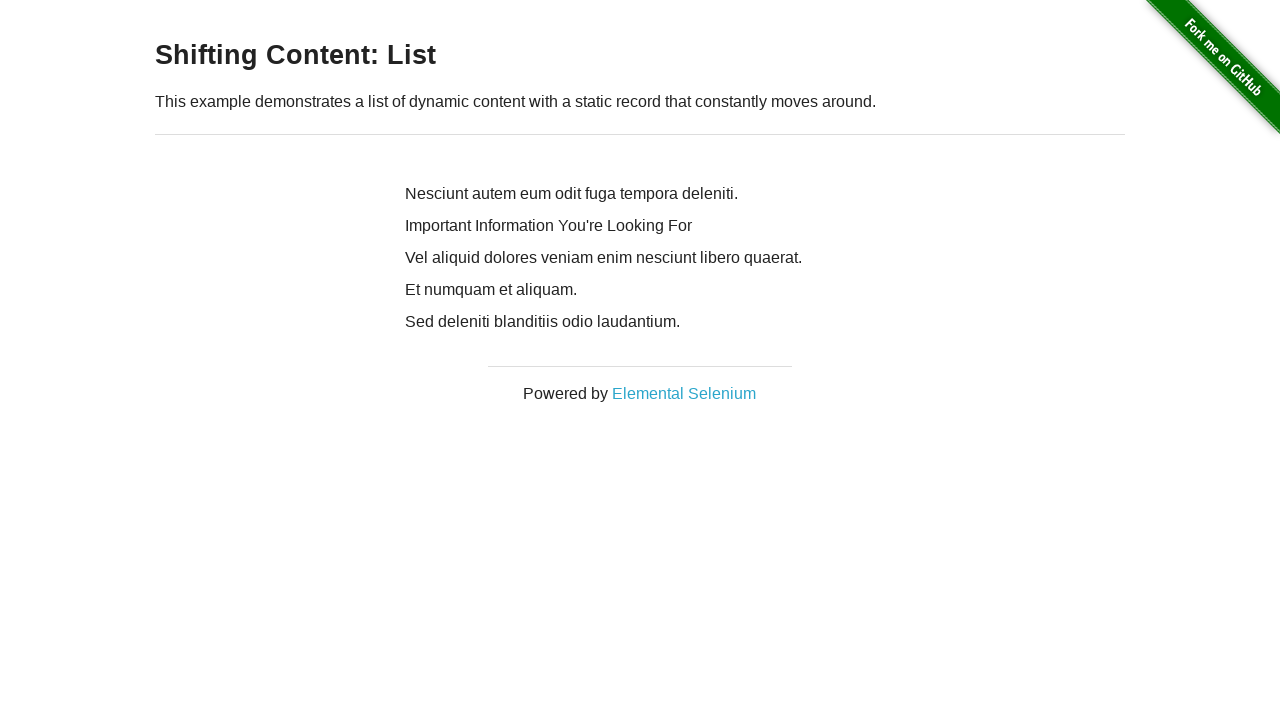

Navigated back to Shifting Content main page
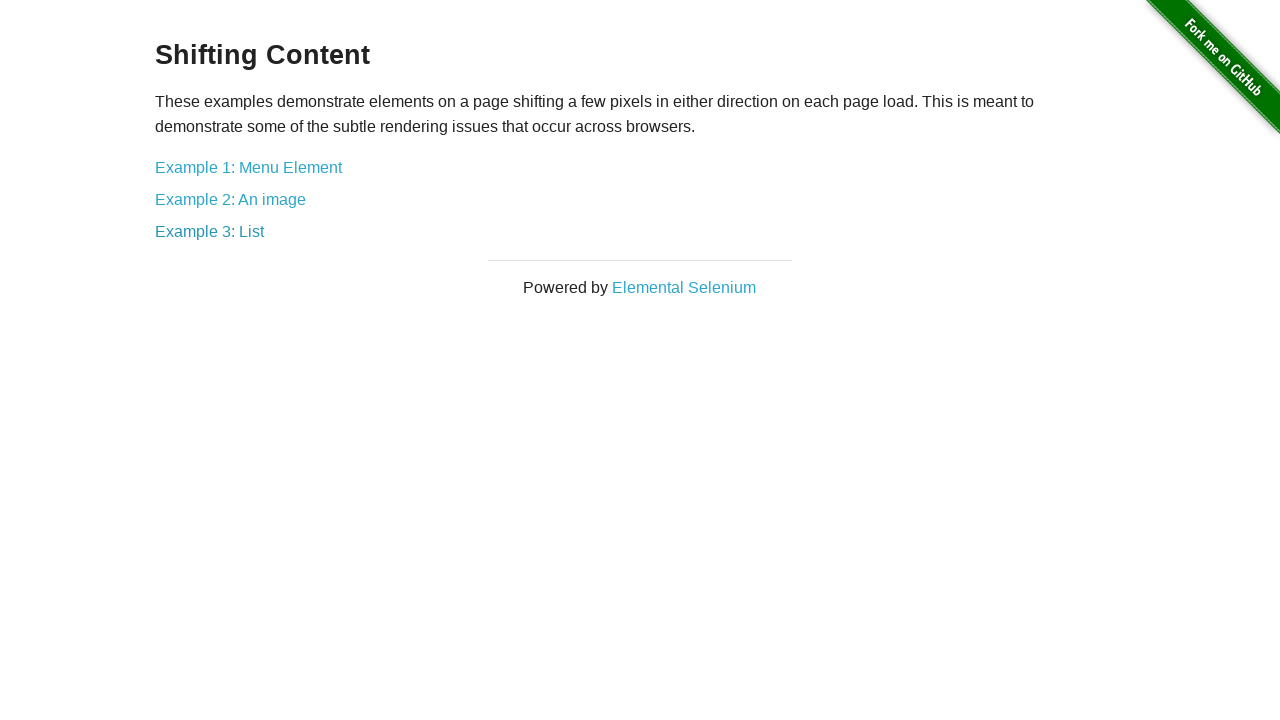

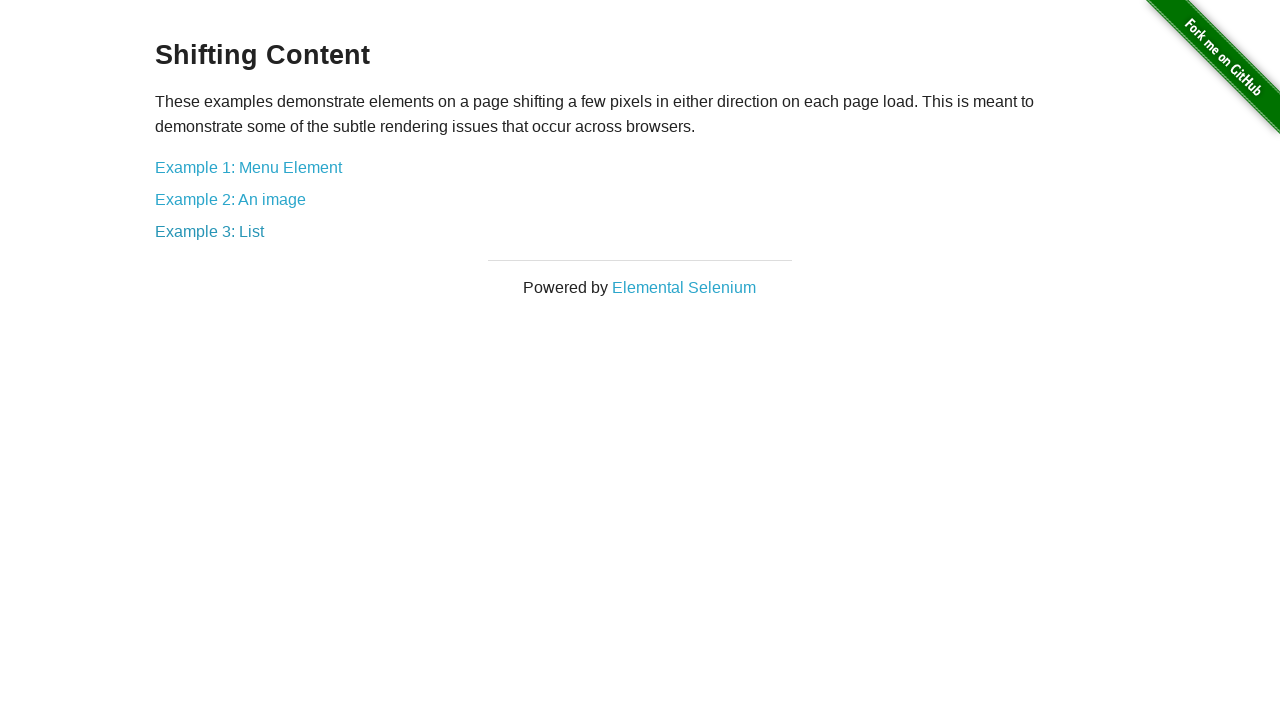